Tests that Clear completed button is hidden when no items are completed

Starting URL: https://demo.playwright.dev/todomvc

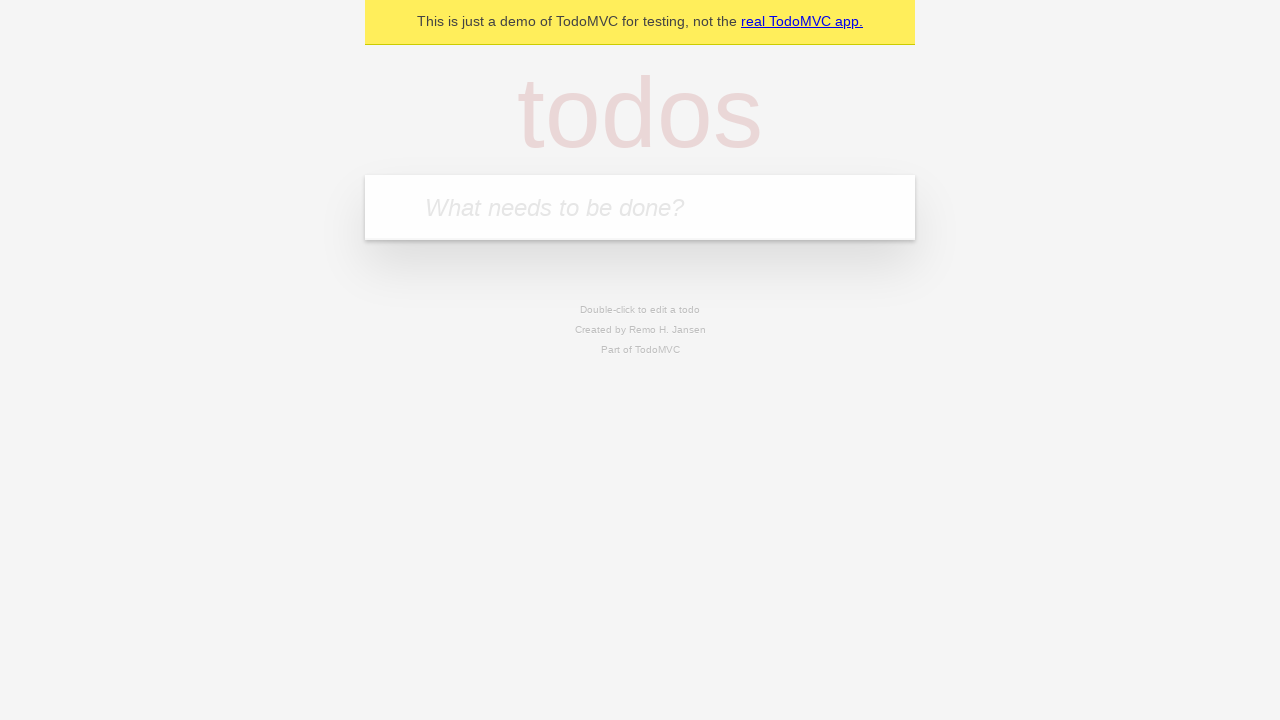

Filled todo input with 'buy some cheese' on internal:attr=[placeholder="What needs to be done?"i]
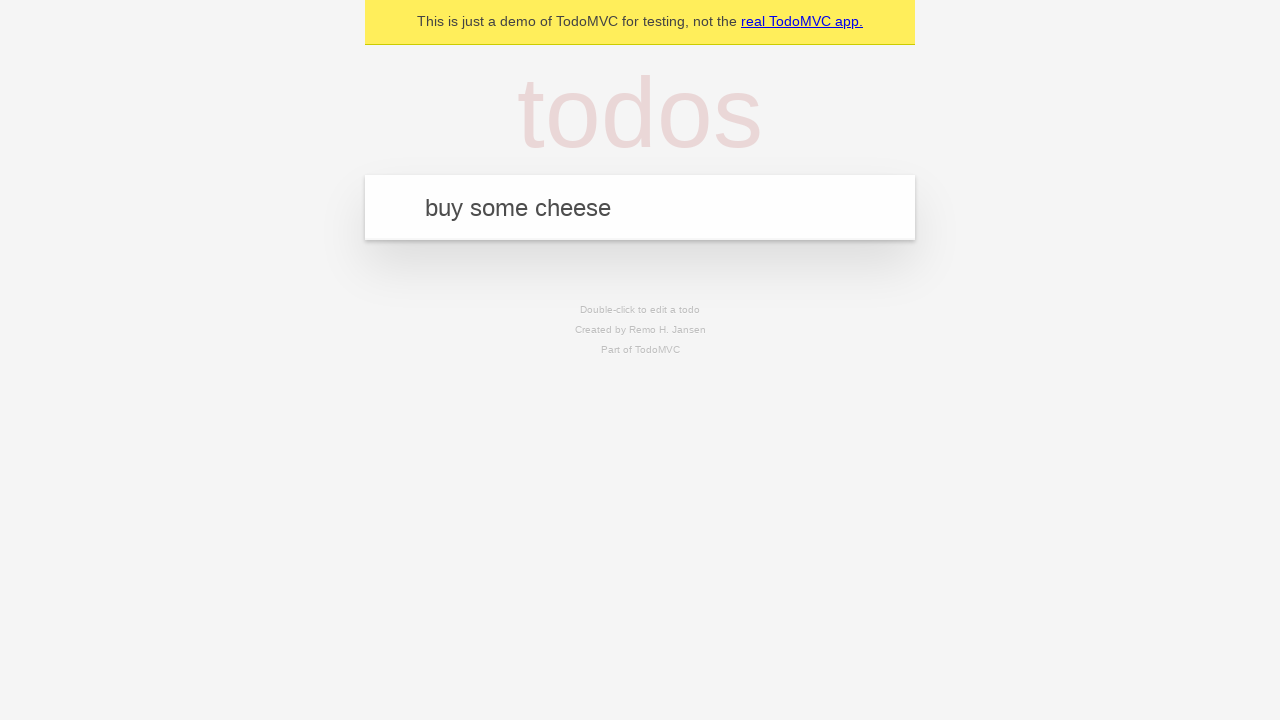

Pressed Enter to add first todo on internal:attr=[placeholder="What needs to be done?"i]
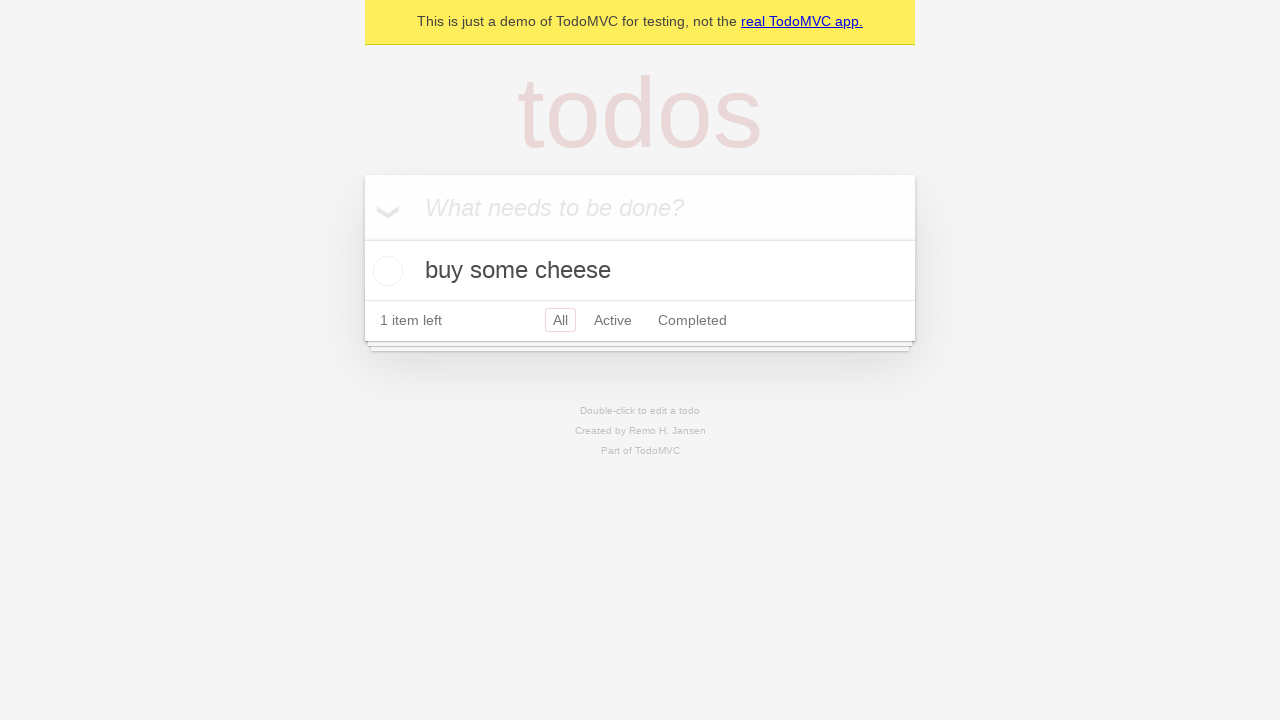

Filled todo input with 'feed the cat' on internal:attr=[placeholder="What needs to be done?"i]
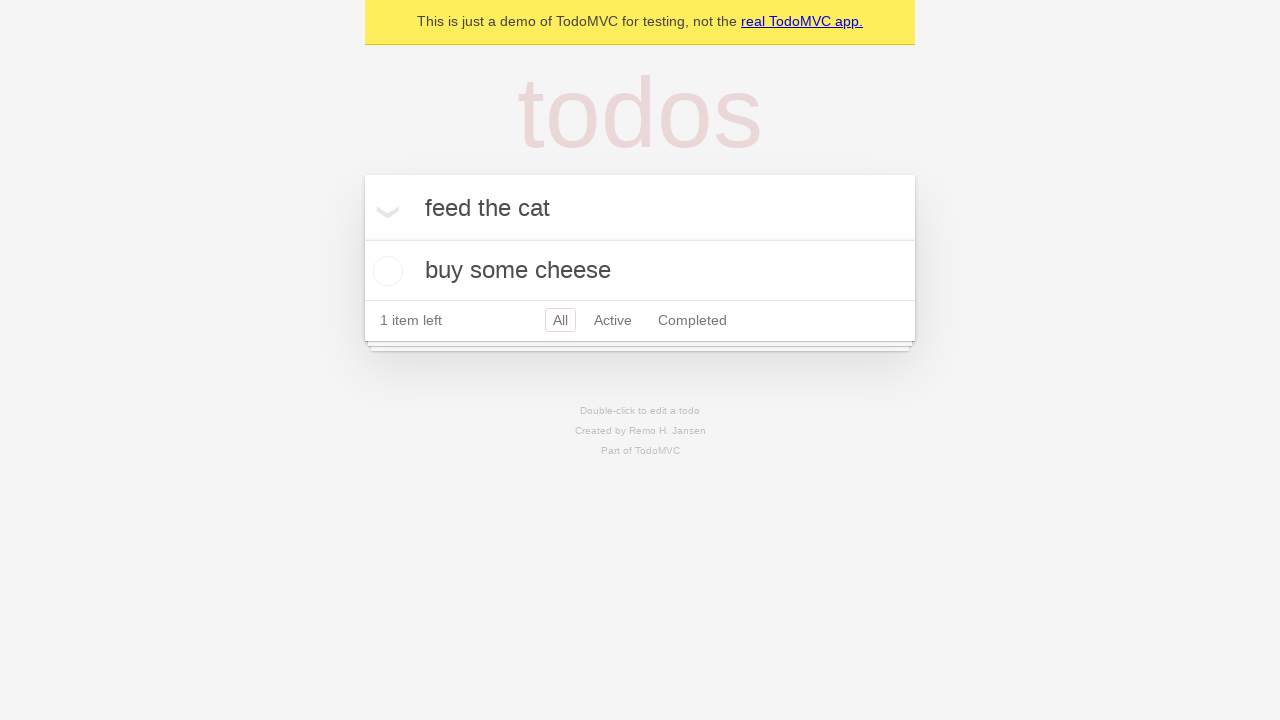

Pressed Enter to add second todo on internal:attr=[placeholder="What needs to be done?"i]
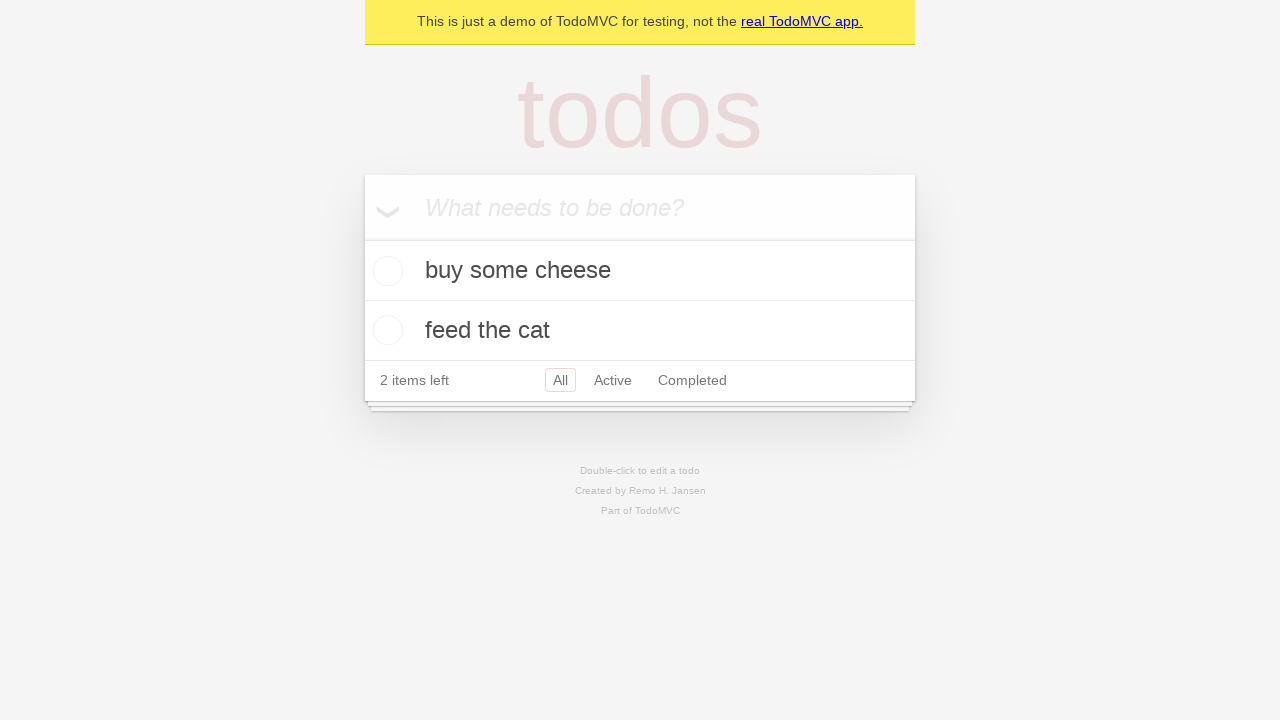

Filled todo input with 'book a doctors appointment' on internal:attr=[placeholder="What needs to be done?"i]
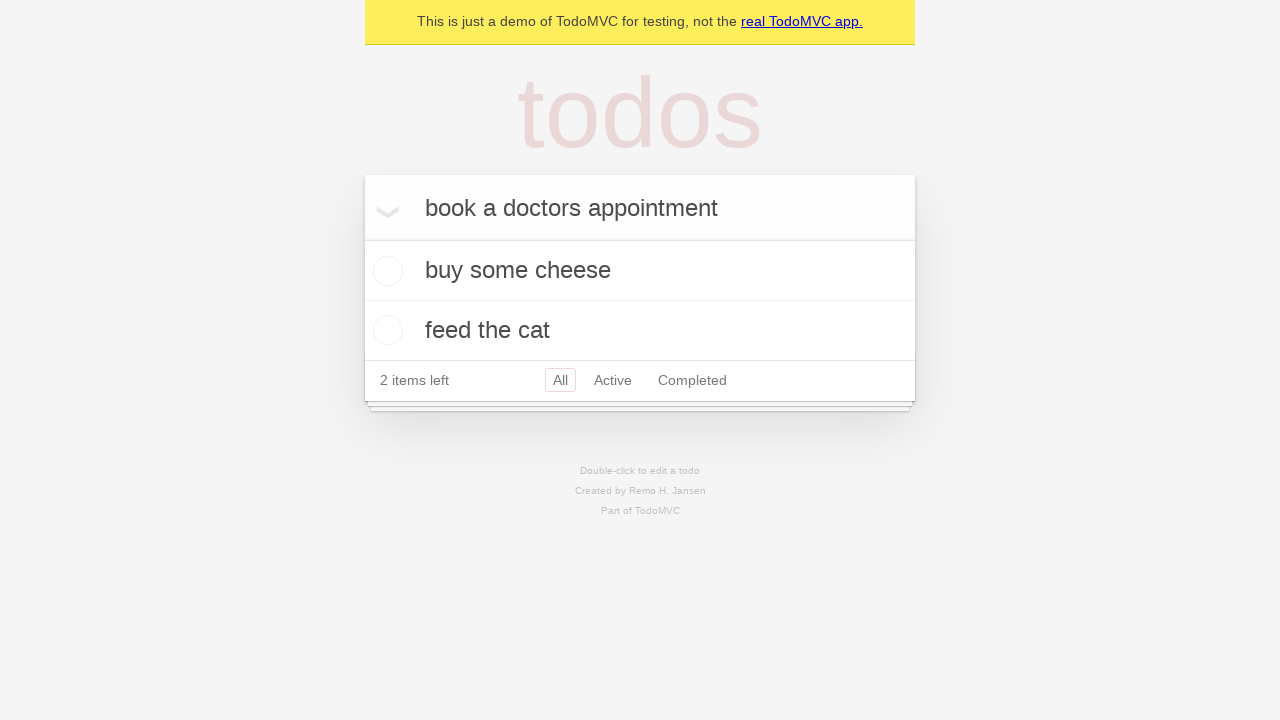

Pressed Enter to add third todo on internal:attr=[placeholder="What needs to be done?"i]
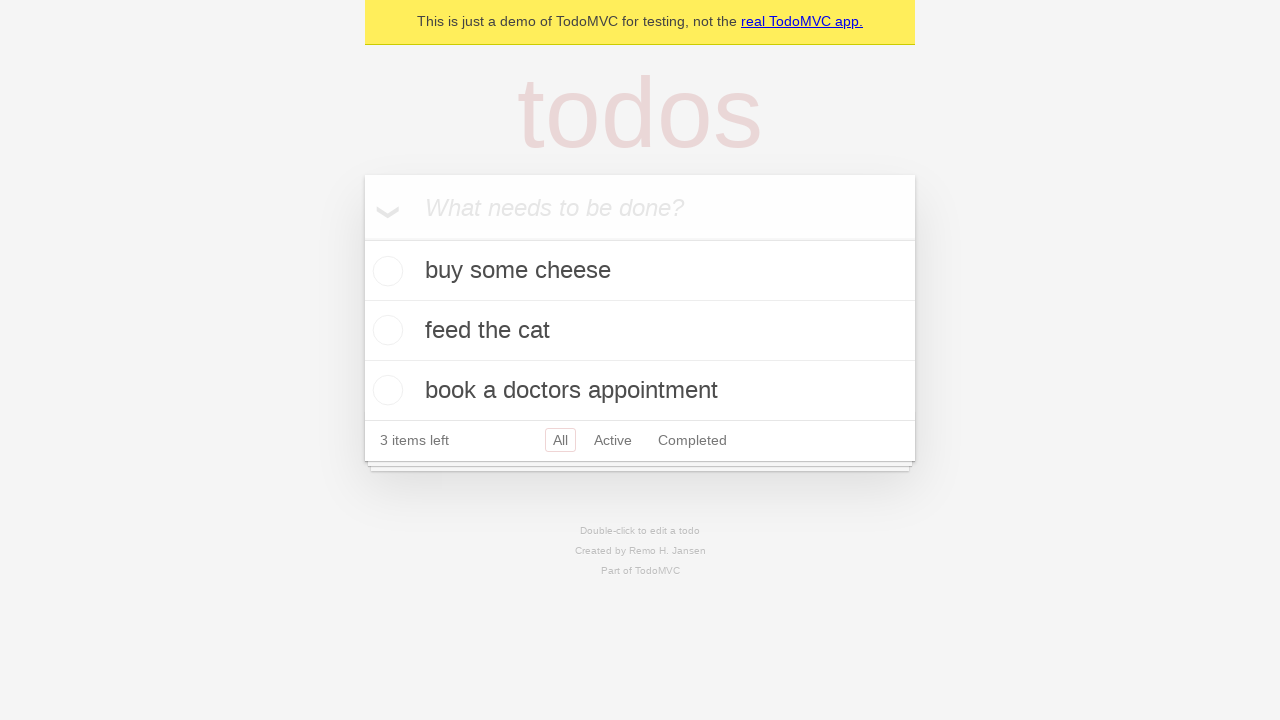

Checked the first todo item at (385, 271) on .todo-list li .toggle >> nth=0
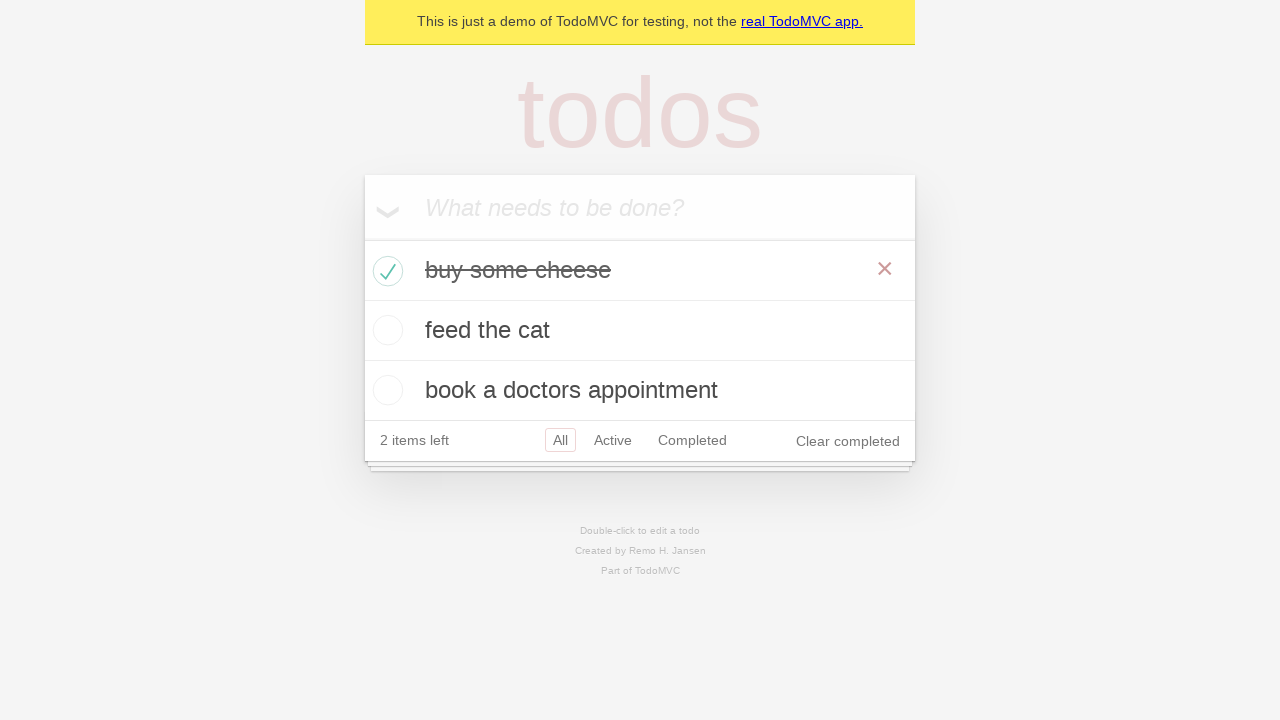

Clicked 'Clear completed' button to remove completed items at (848, 441) on internal:role=button[name="Clear completed"i]
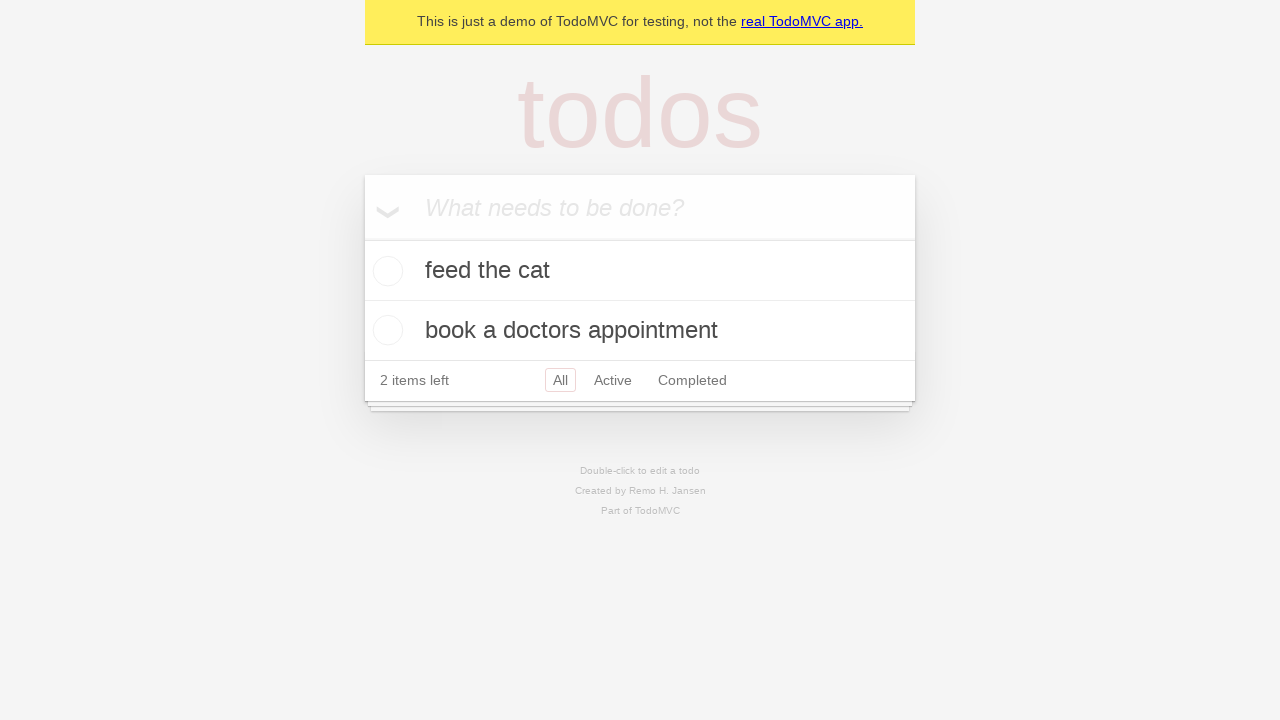

Waited for UI to update after clearing completed items
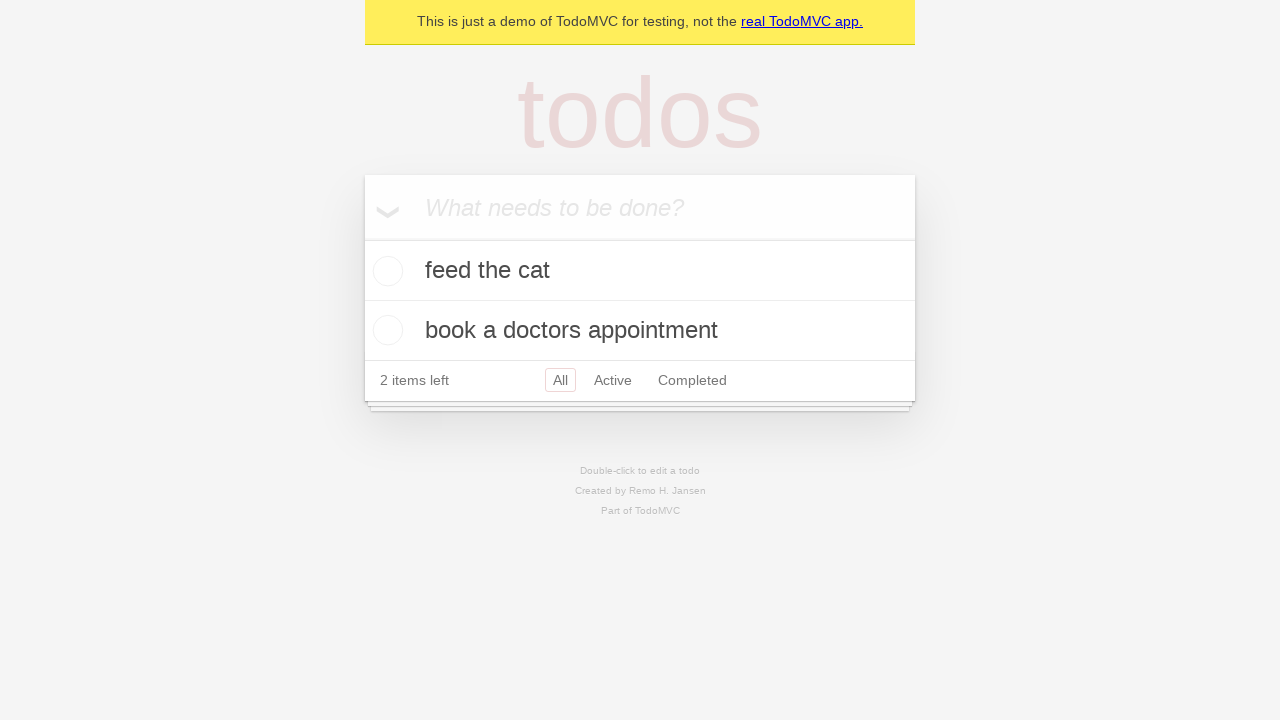

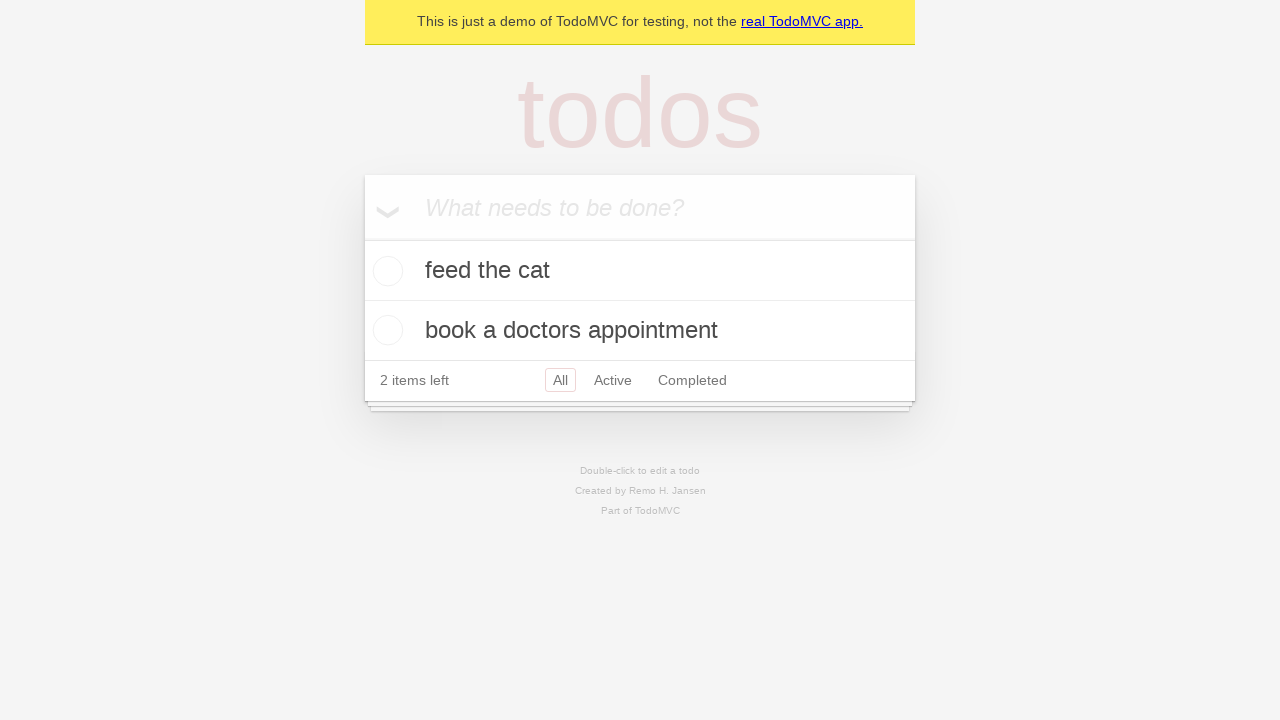